Tests that the todo counter displays the correct number of items

Starting URL: https://demo.playwright.dev/todomvc

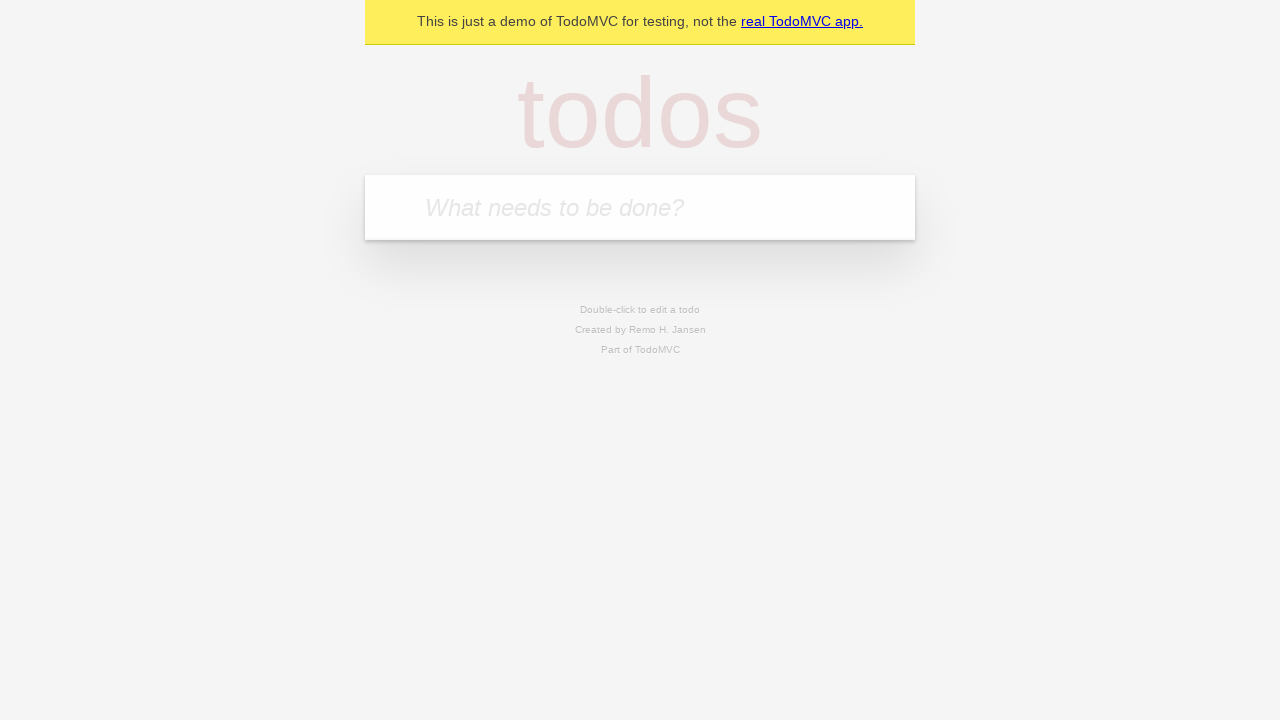

Located the todo input field
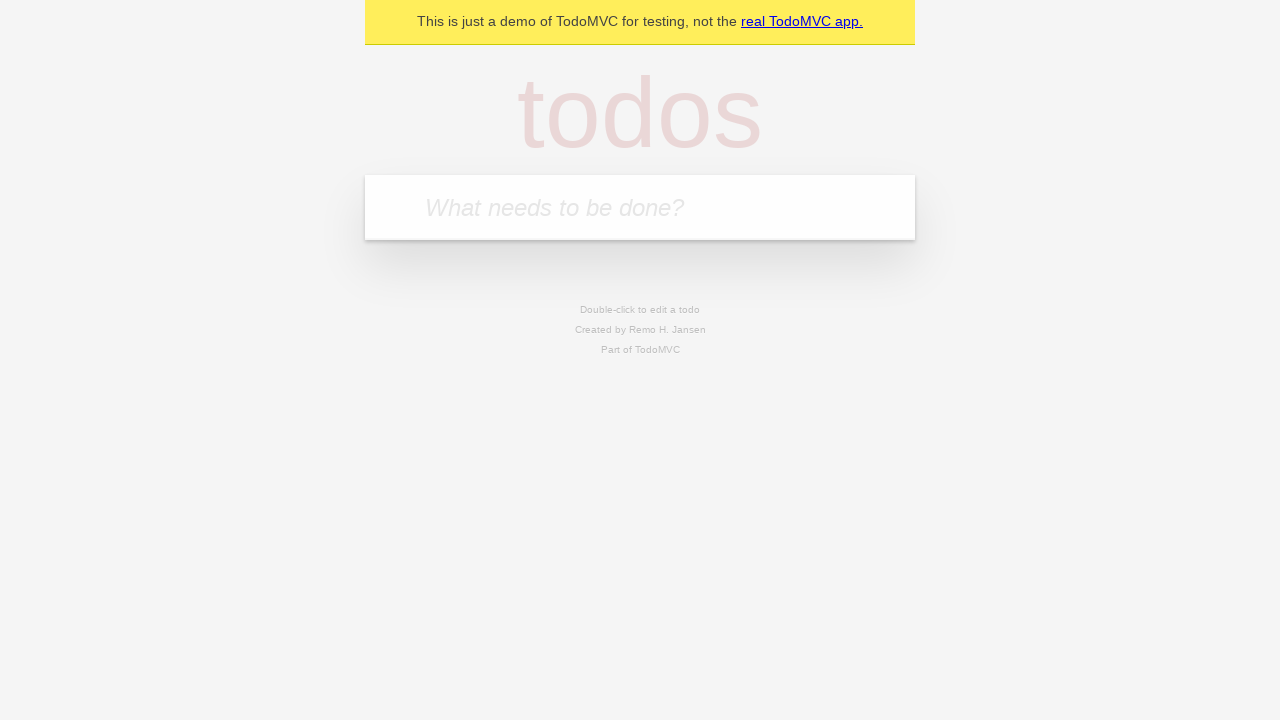

Filled todo input with 'buy some cheese' on internal:attr=[placeholder="What needs to be done?"i]
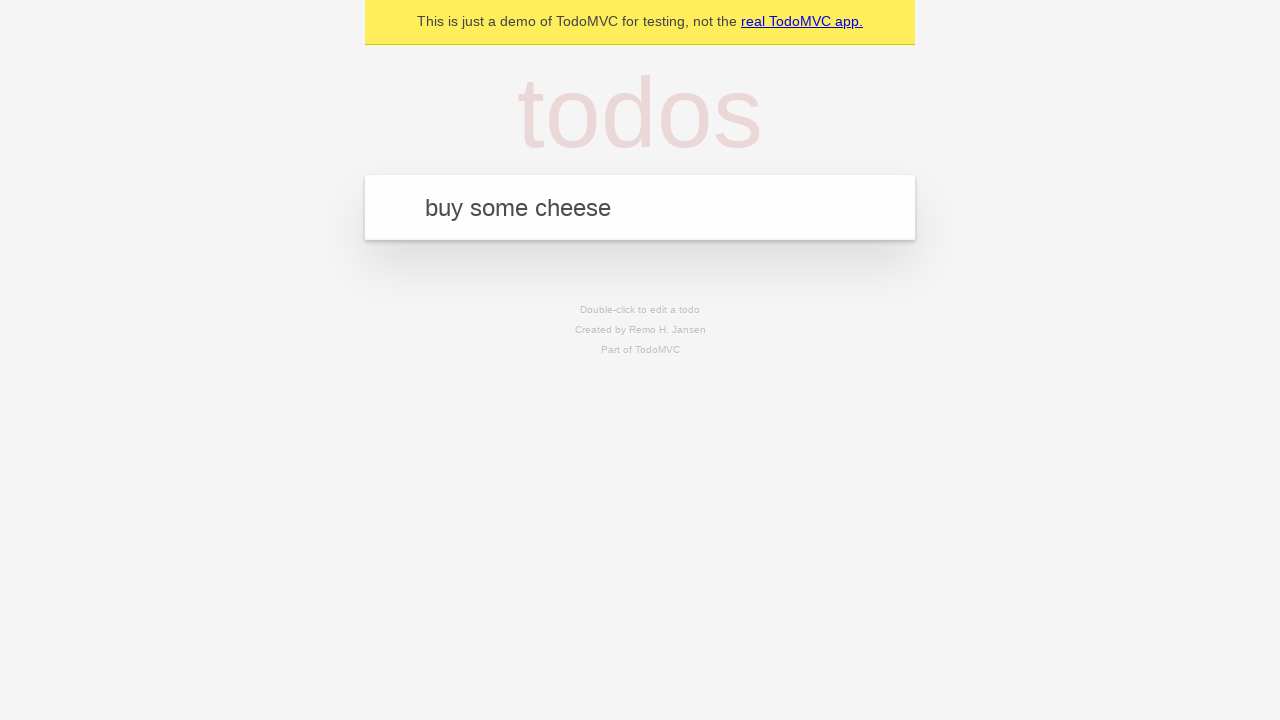

Pressed Enter to add first todo item on internal:attr=[placeholder="What needs to be done?"i]
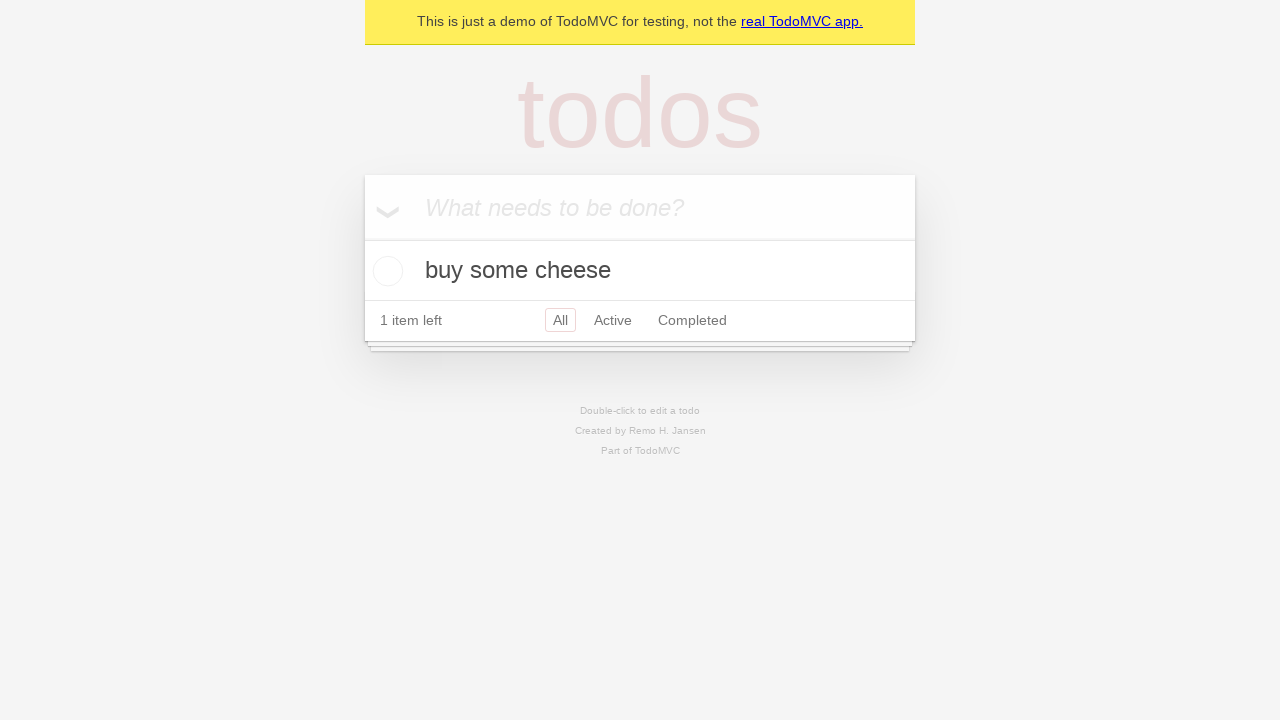

Todo counter element is visible with 1 item
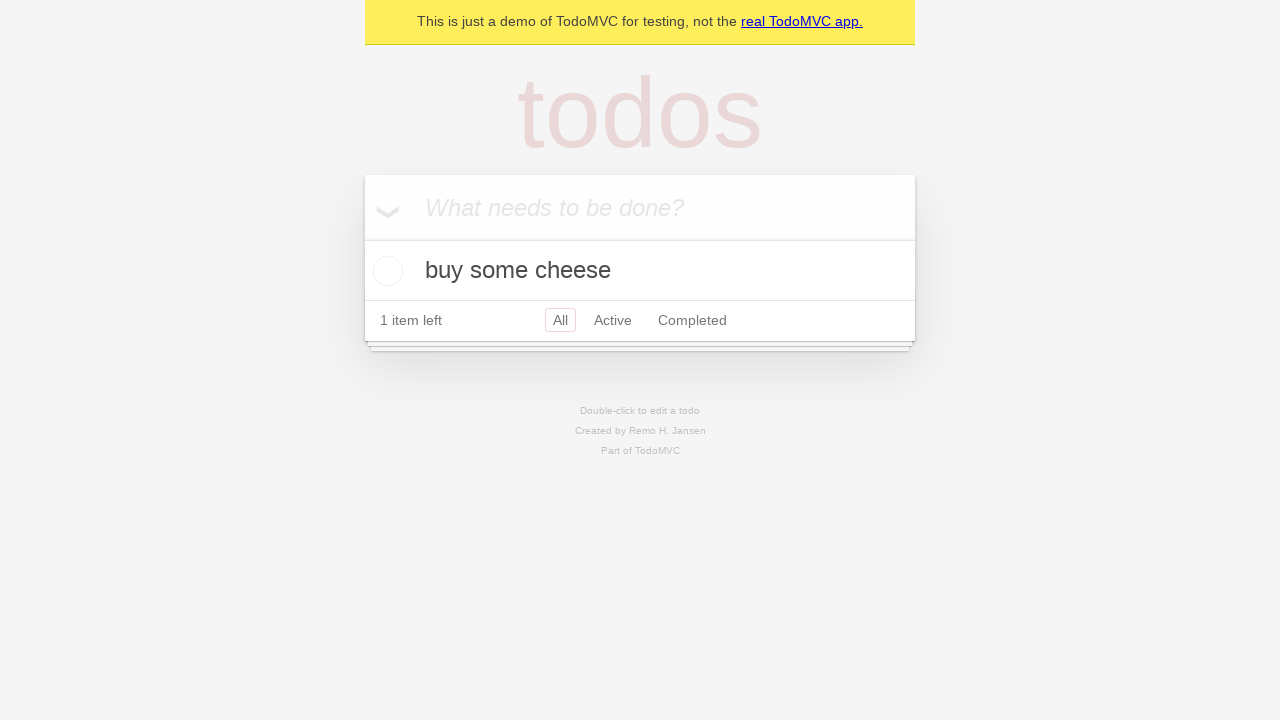

Filled todo input with 'feed the cat' on internal:attr=[placeholder="What needs to be done?"i]
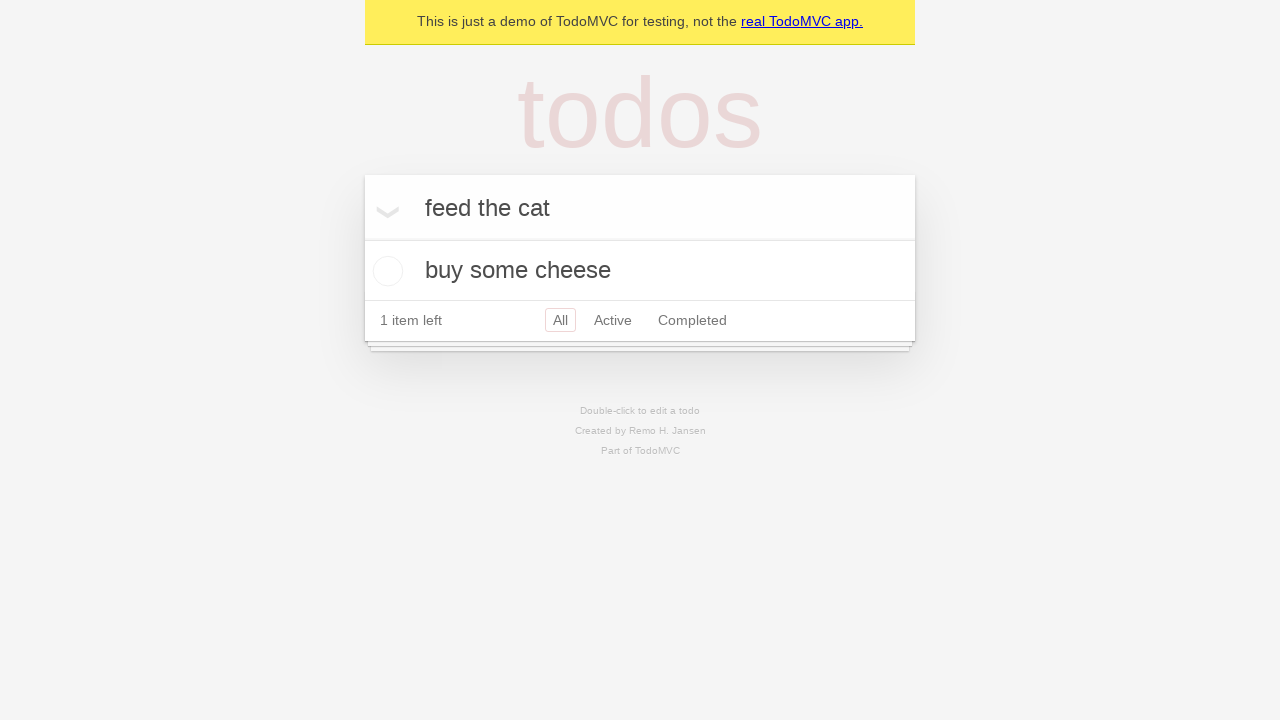

Pressed Enter to add second todo item on internal:attr=[placeholder="What needs to be done?"i]
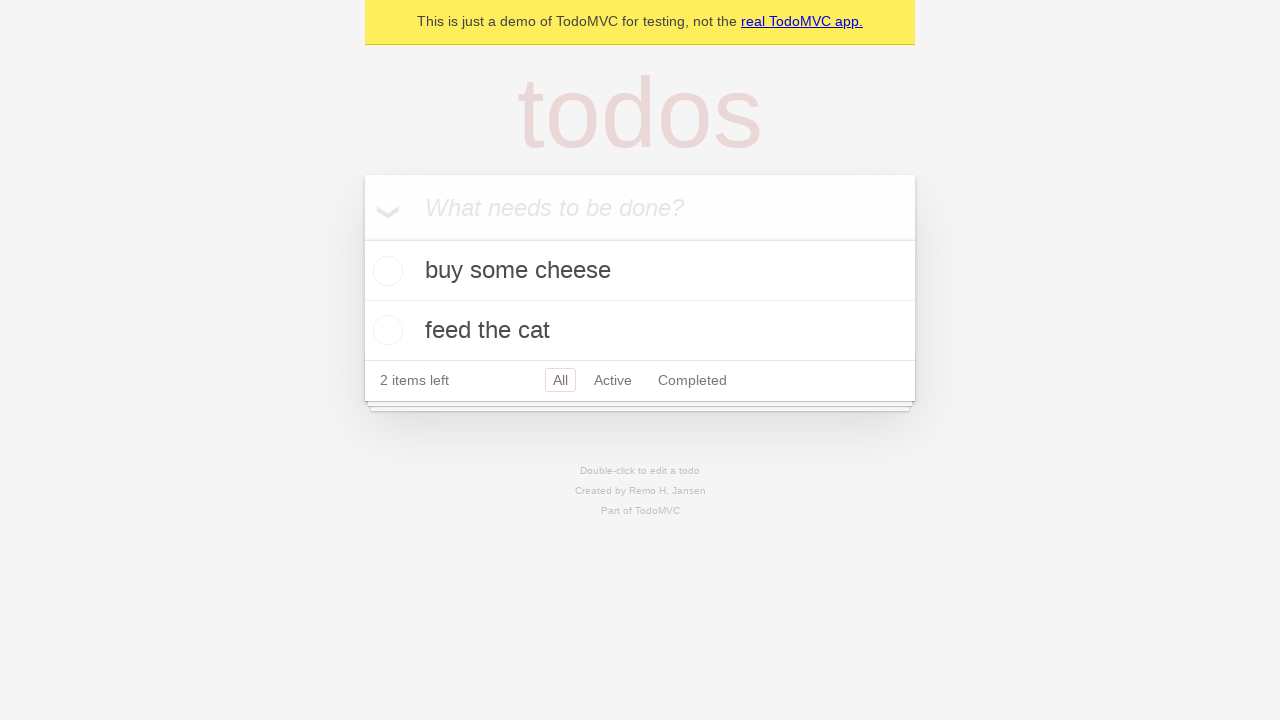

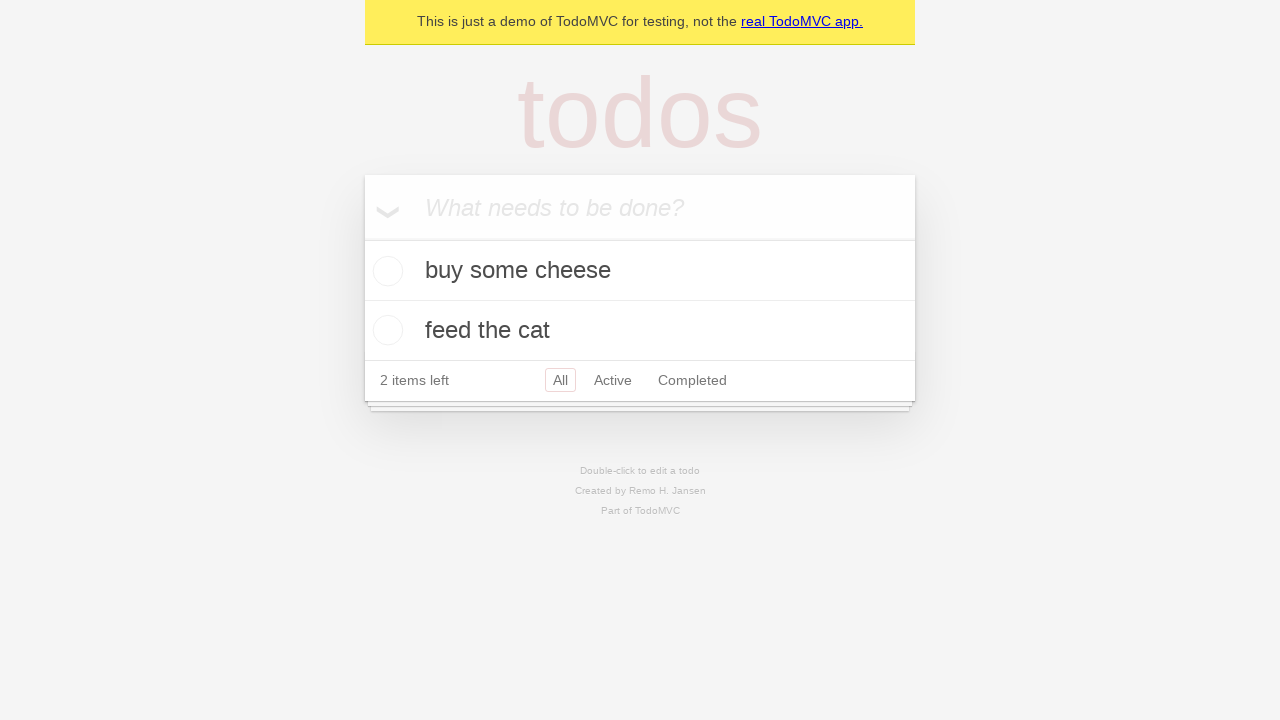